Tests a movie ticket booking form by interacting with dropdown menus - selecting a ticket class (Silver - $750) and registered user status (No) from dropdown elements.

Starting URL: https://muntasir101.github.io/Movie-Ticket-Booking/

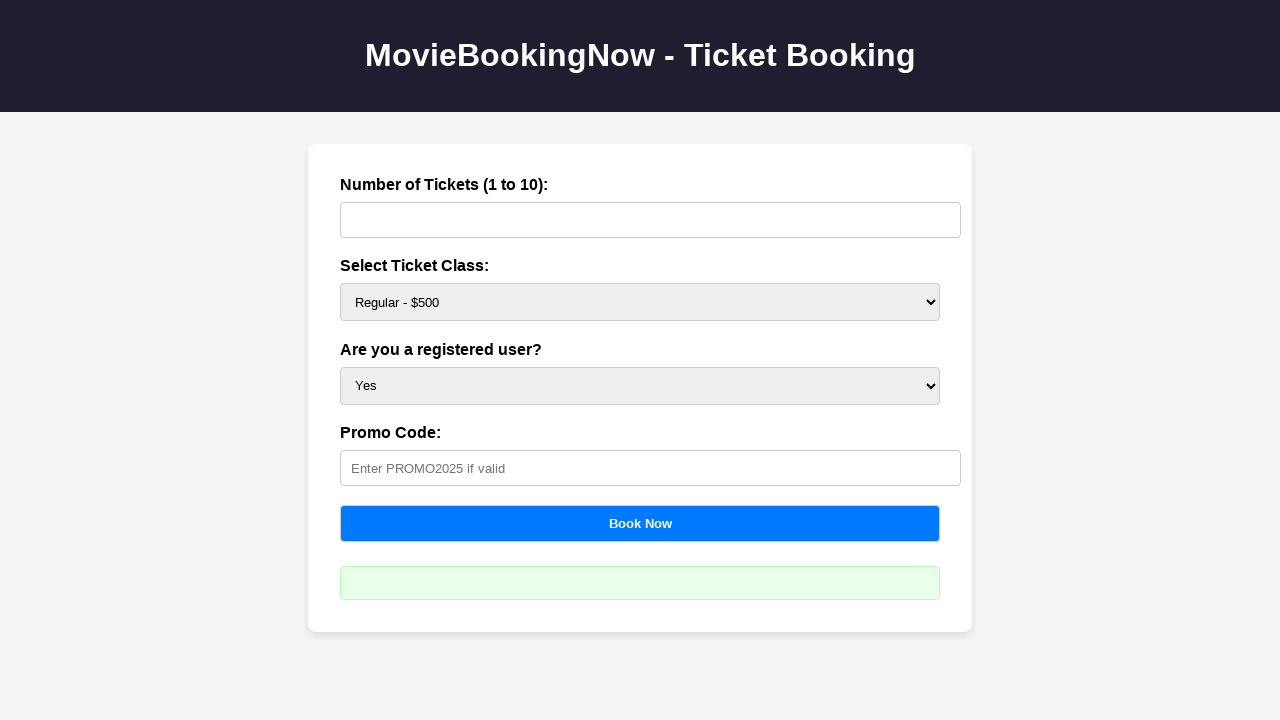

Waited for ticket class dropdown to be present
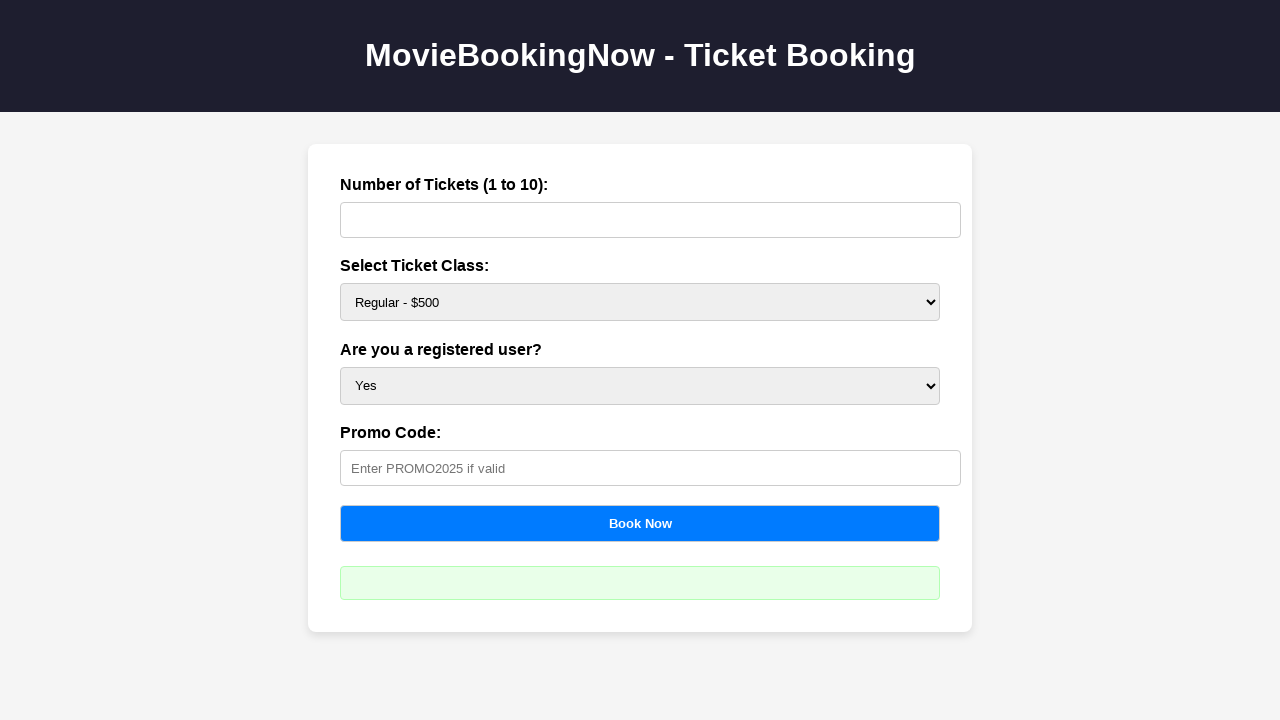

Selected 'Silver - $750' from ticket class dropdown on #price
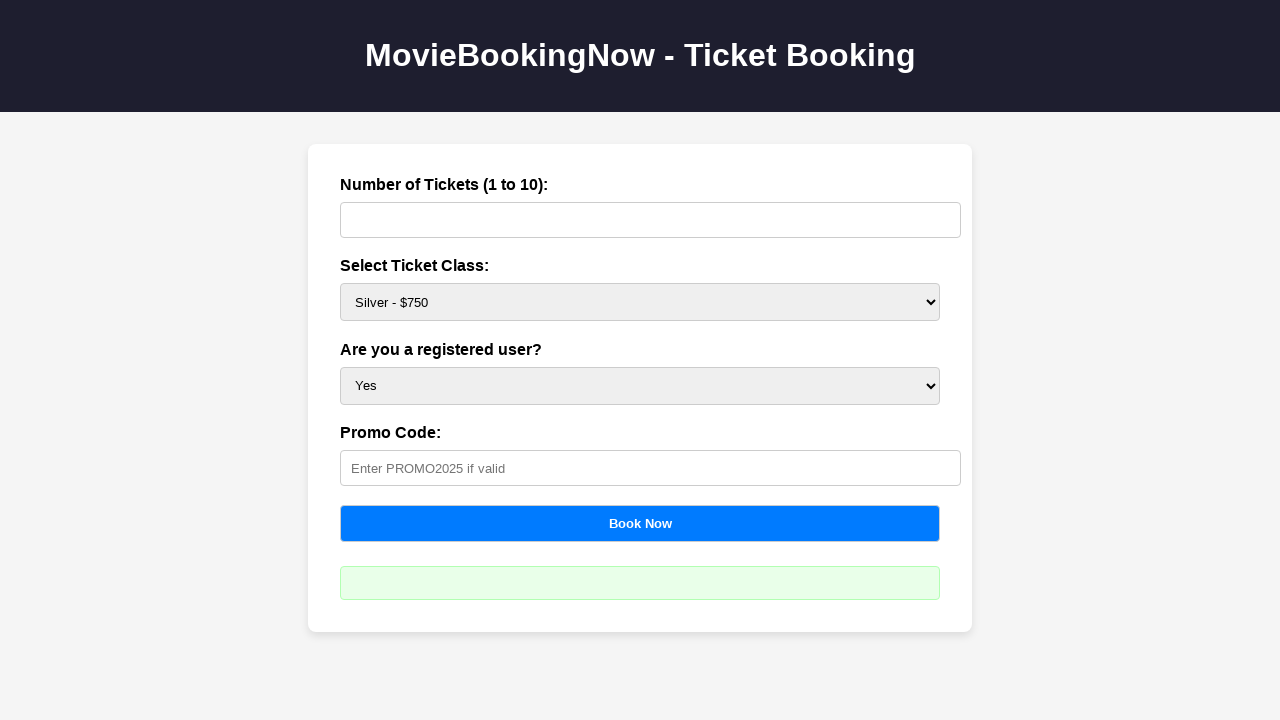

Waited for registered user dropdown to be present
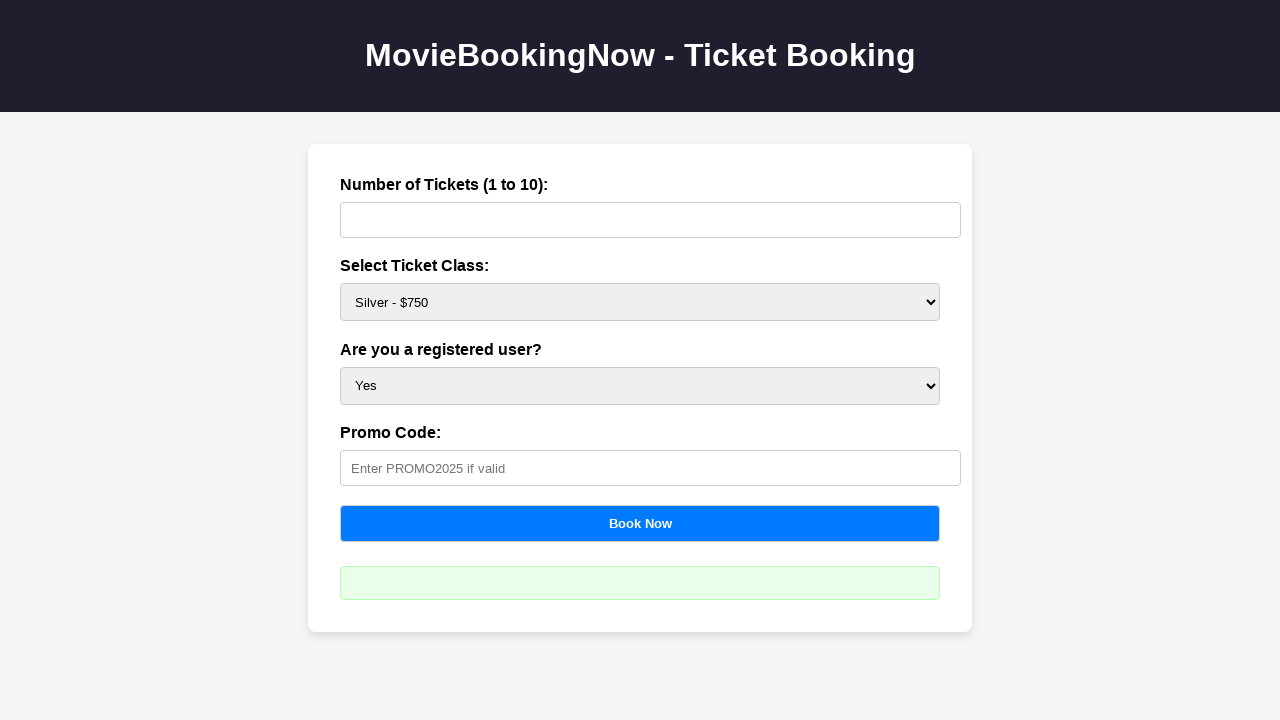

Selected 'No' from registered user dropdown on #user
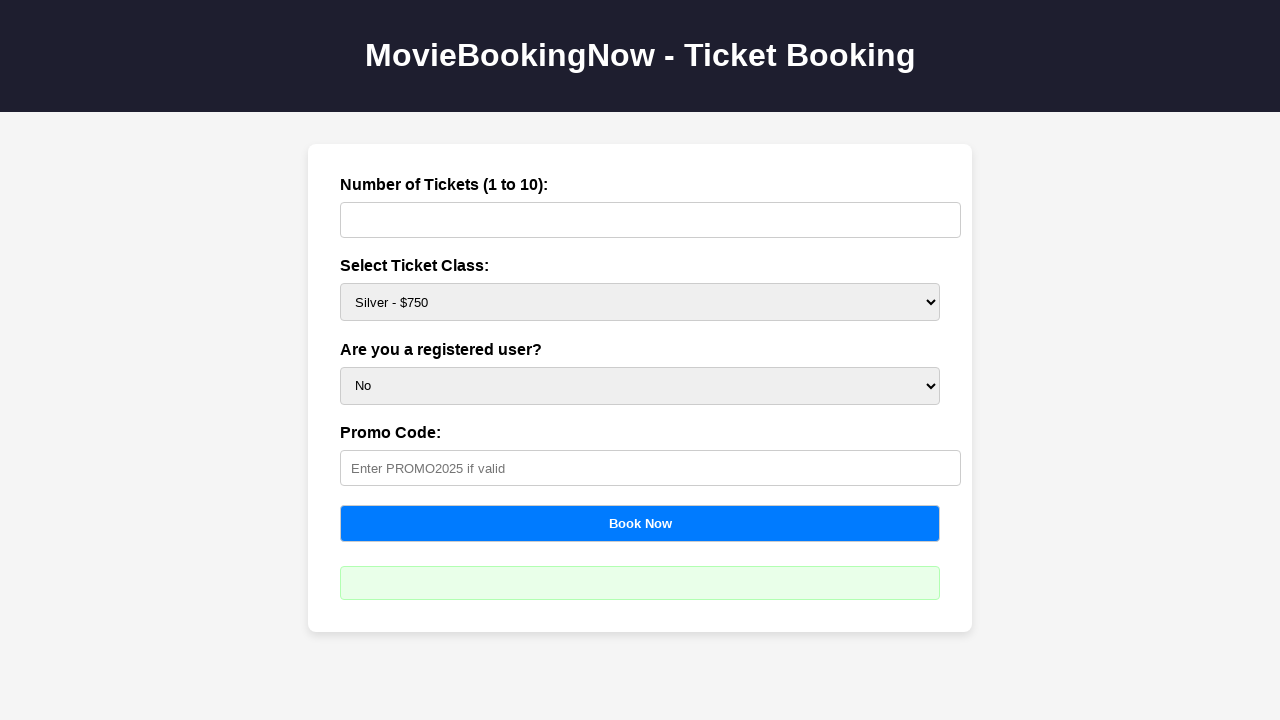

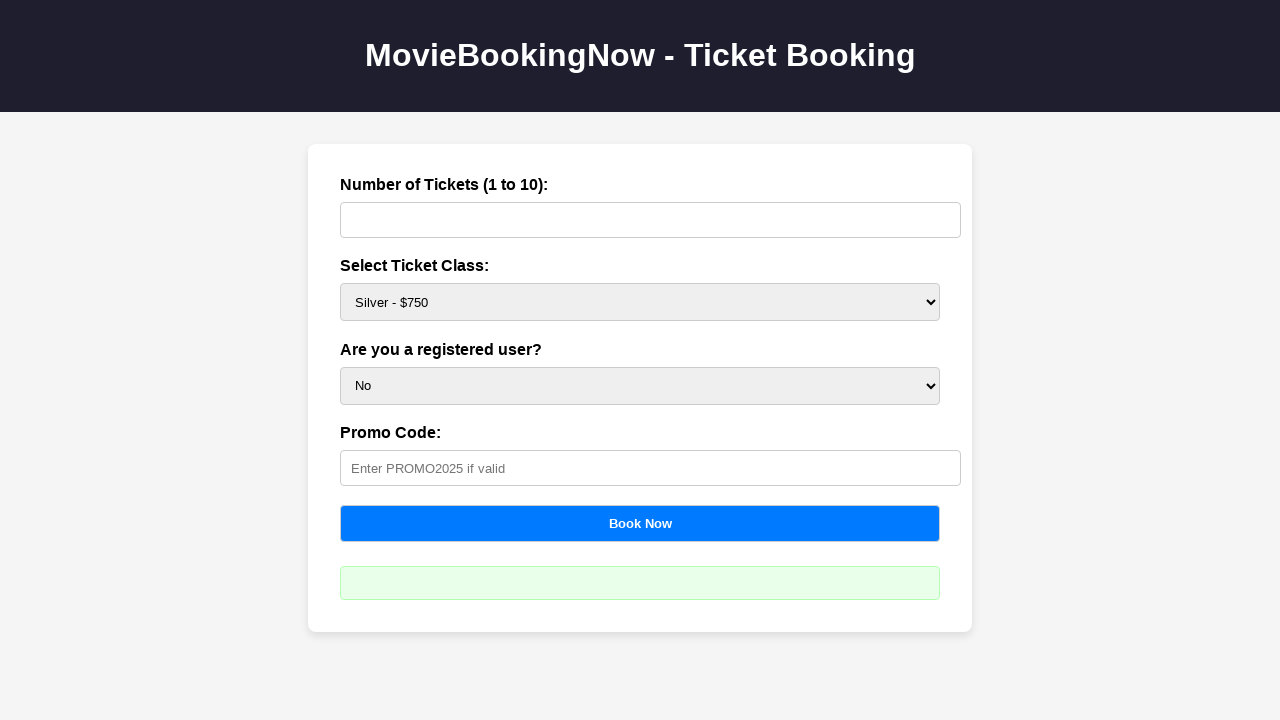